Verifies that the second button's value equals "this is Also a Button" when ignoring case

Starting URL: https://kristinek.github.io/site/examples/locators

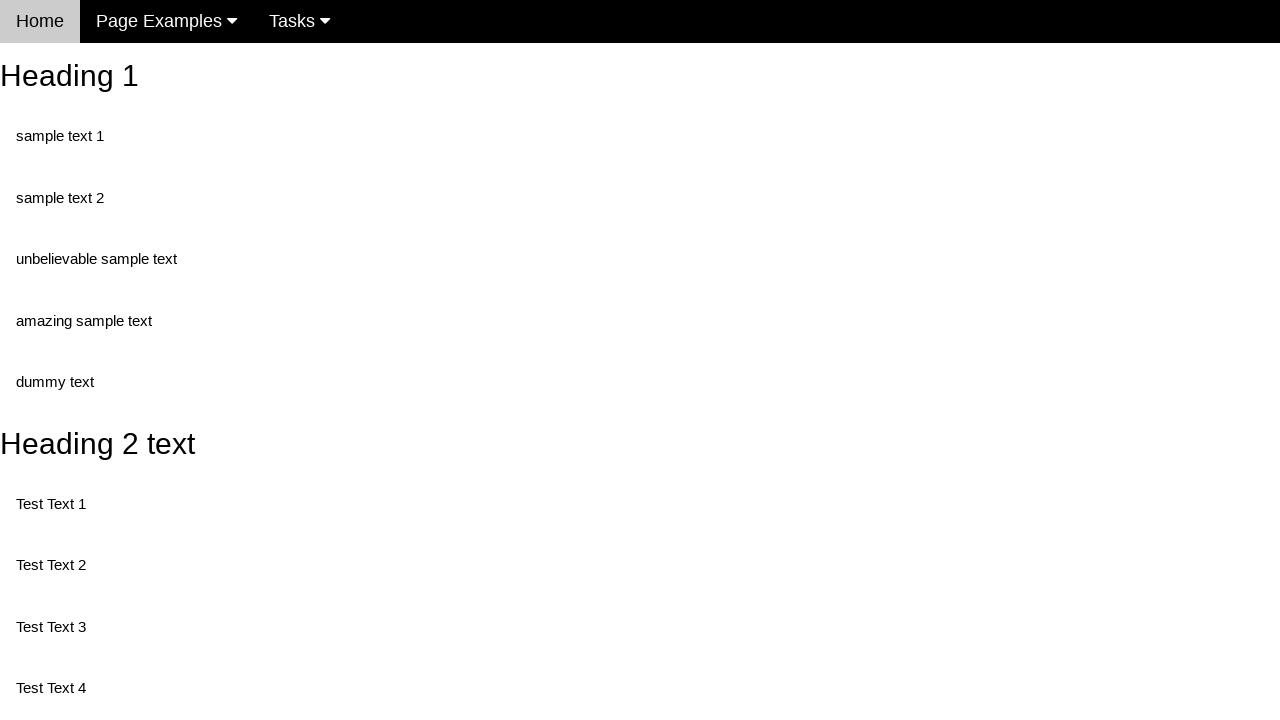

Navigated to locators example page
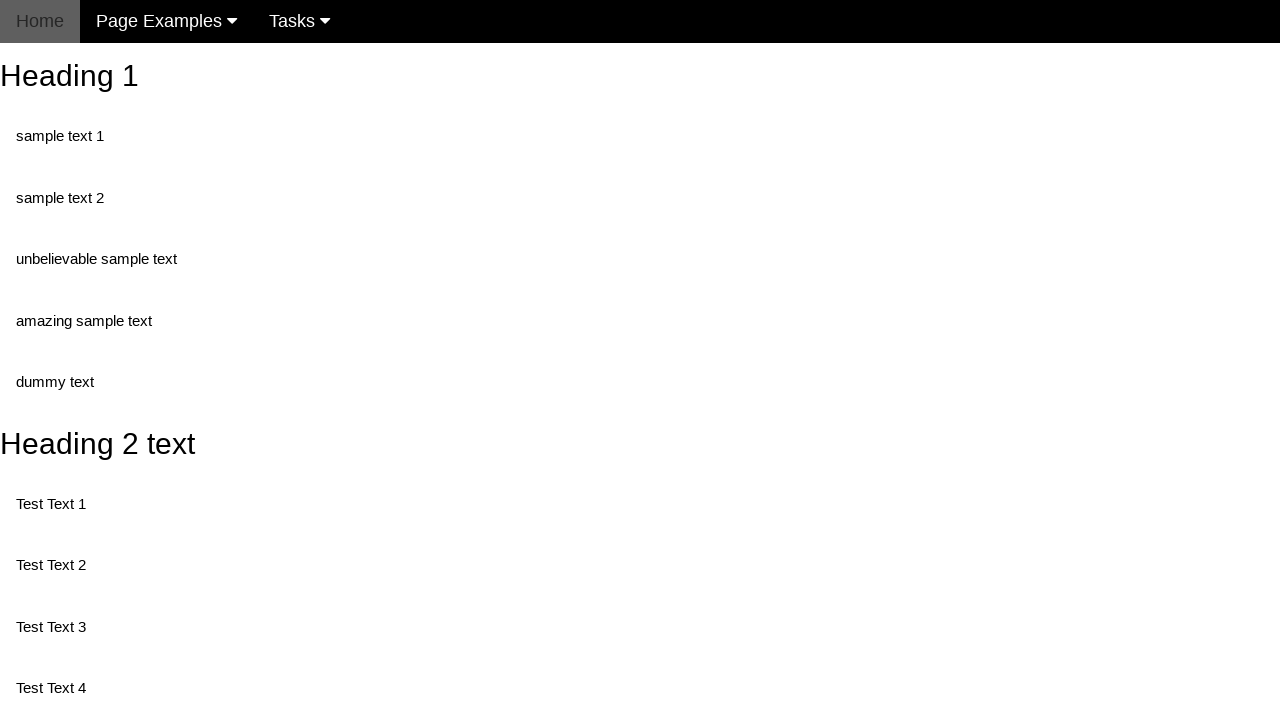

Retrieved value attribute from second button element
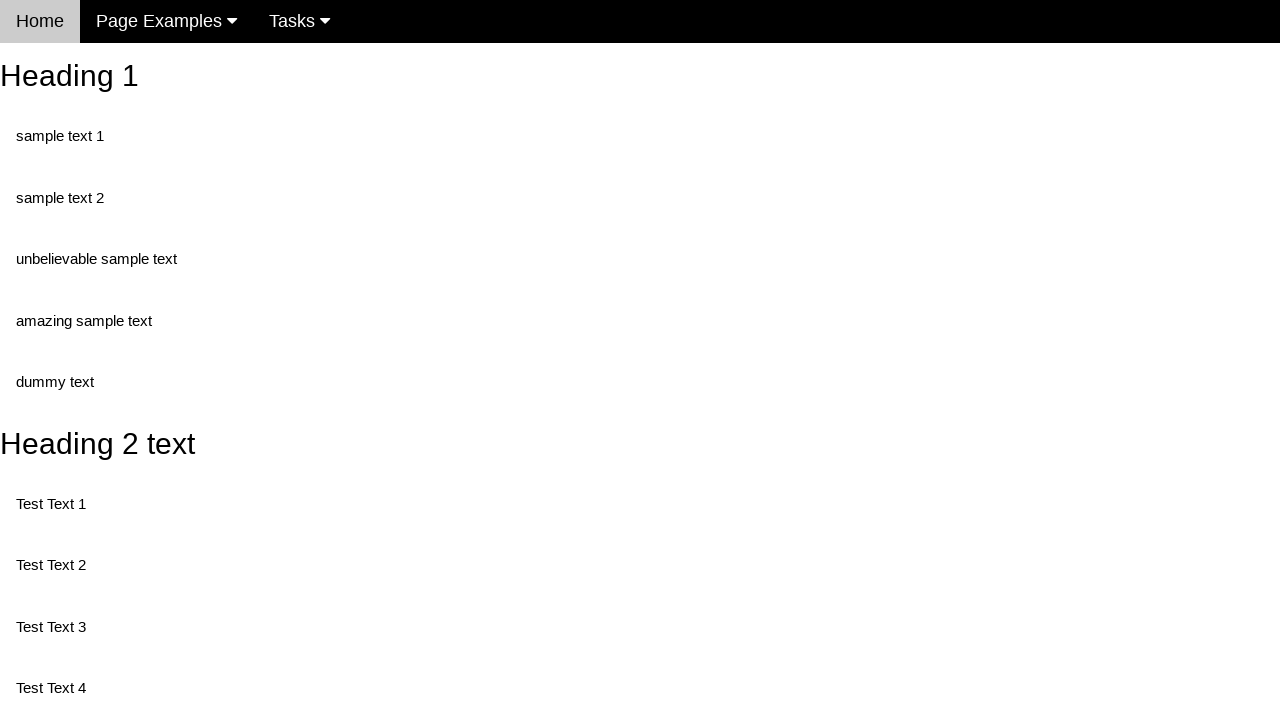

Verified second button value equals 'this is Also a Button' (case-insensitive)
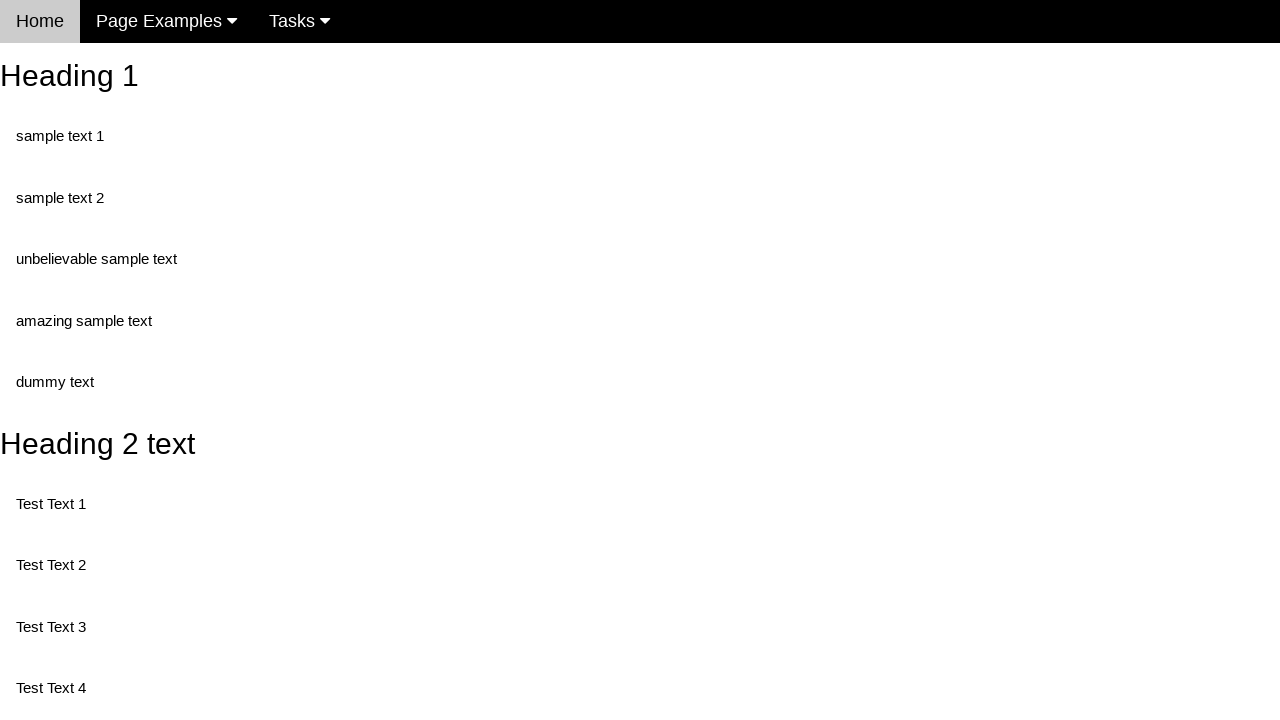

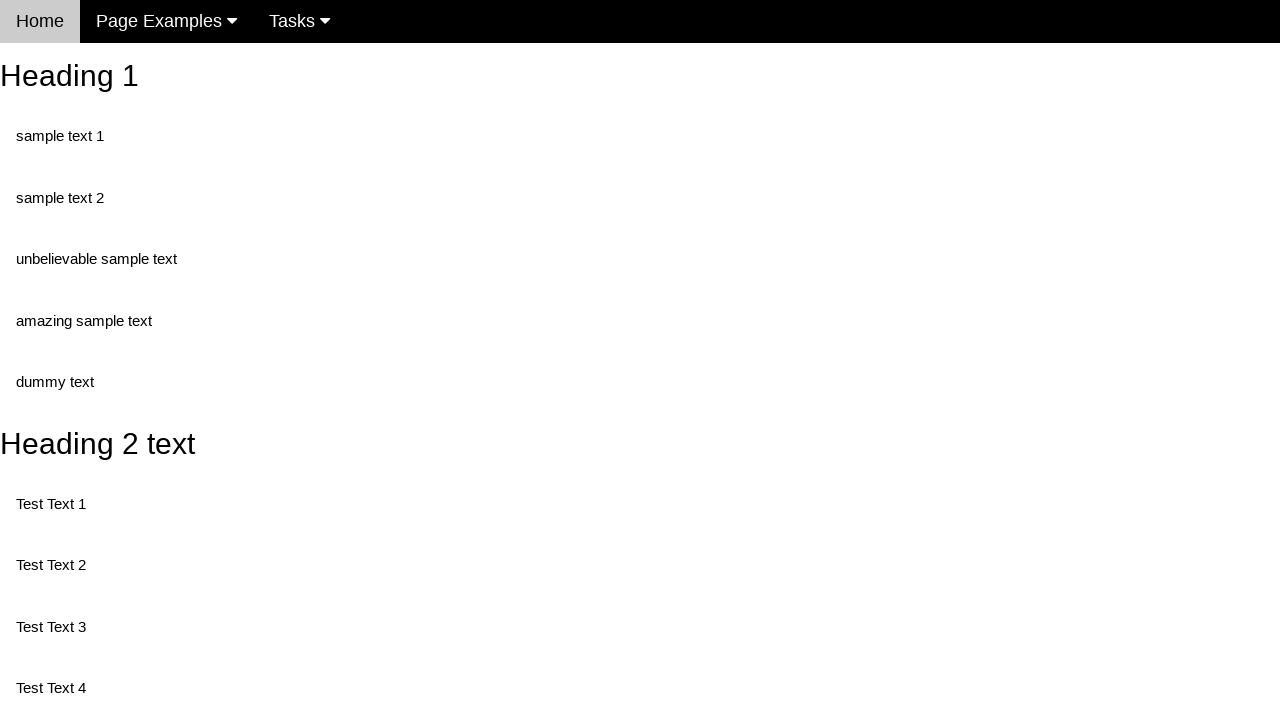